Tests mortgage calculator functionality by entering home value and down payment values, then clicking calculate button

Starting URL: https://www.mortgagecalculator.org/

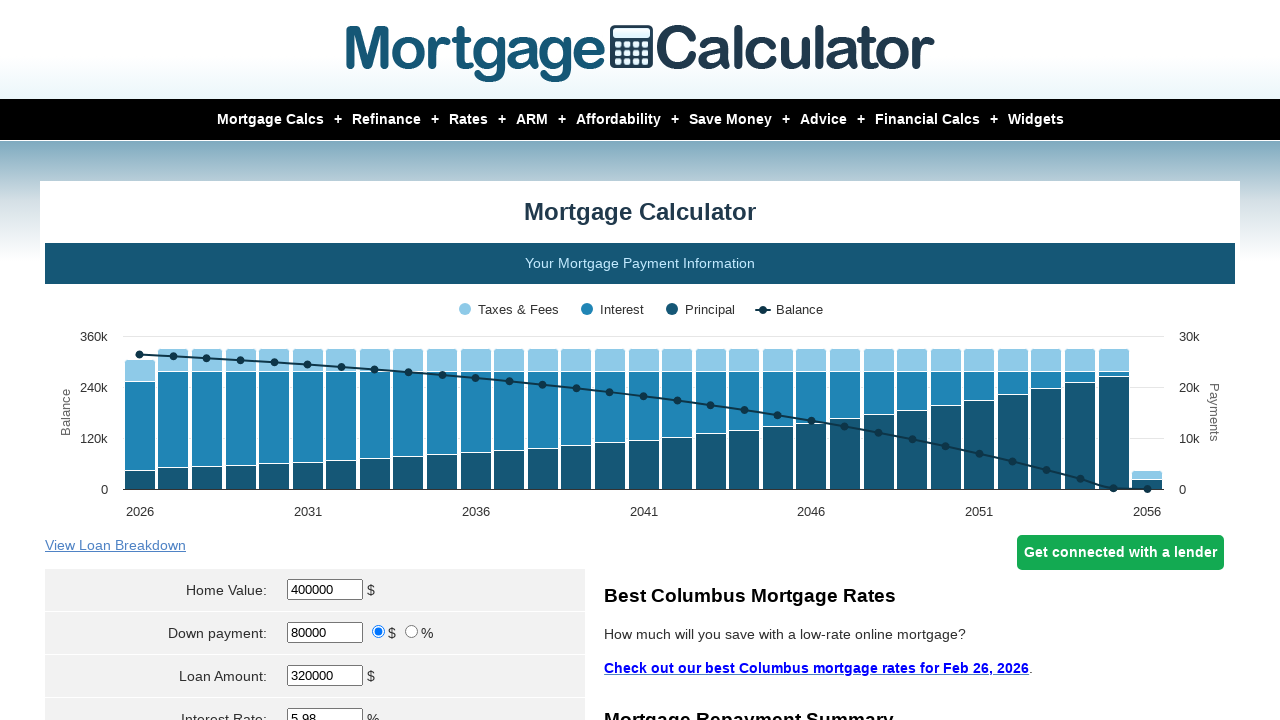

Entered home value of $425,000 on #homeval
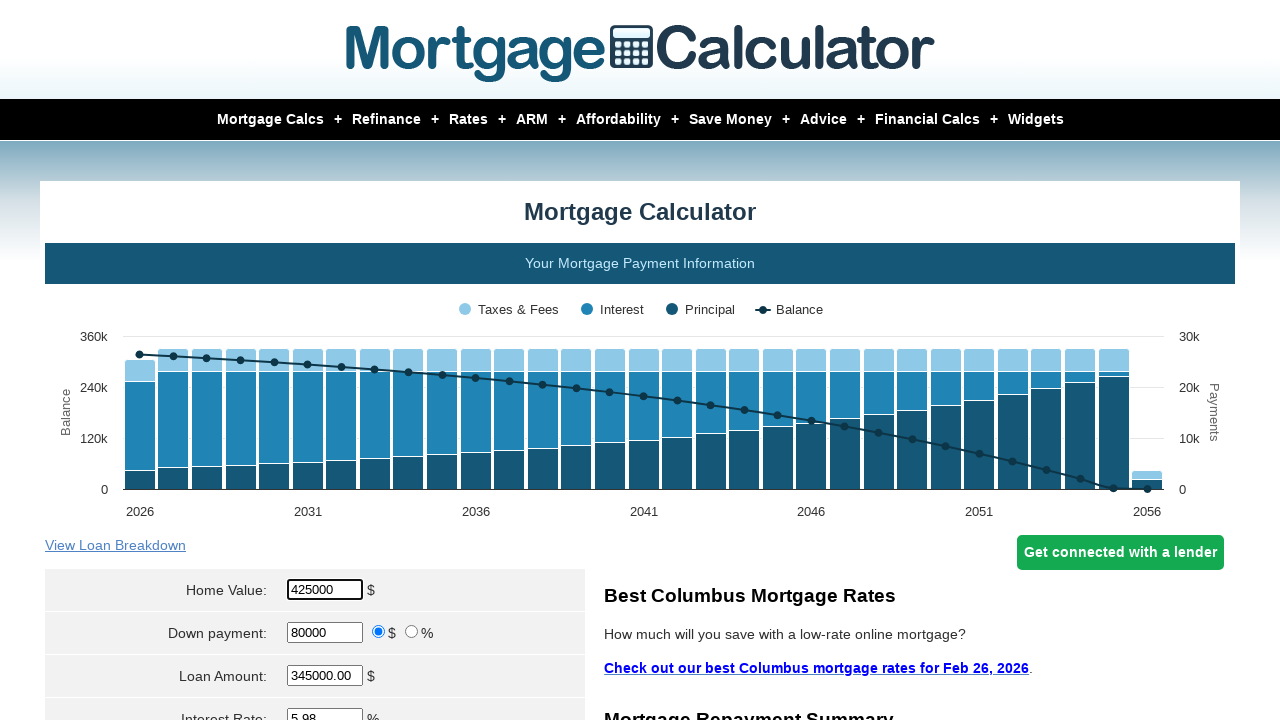

Entered down payment of $310,000 on #downpayment
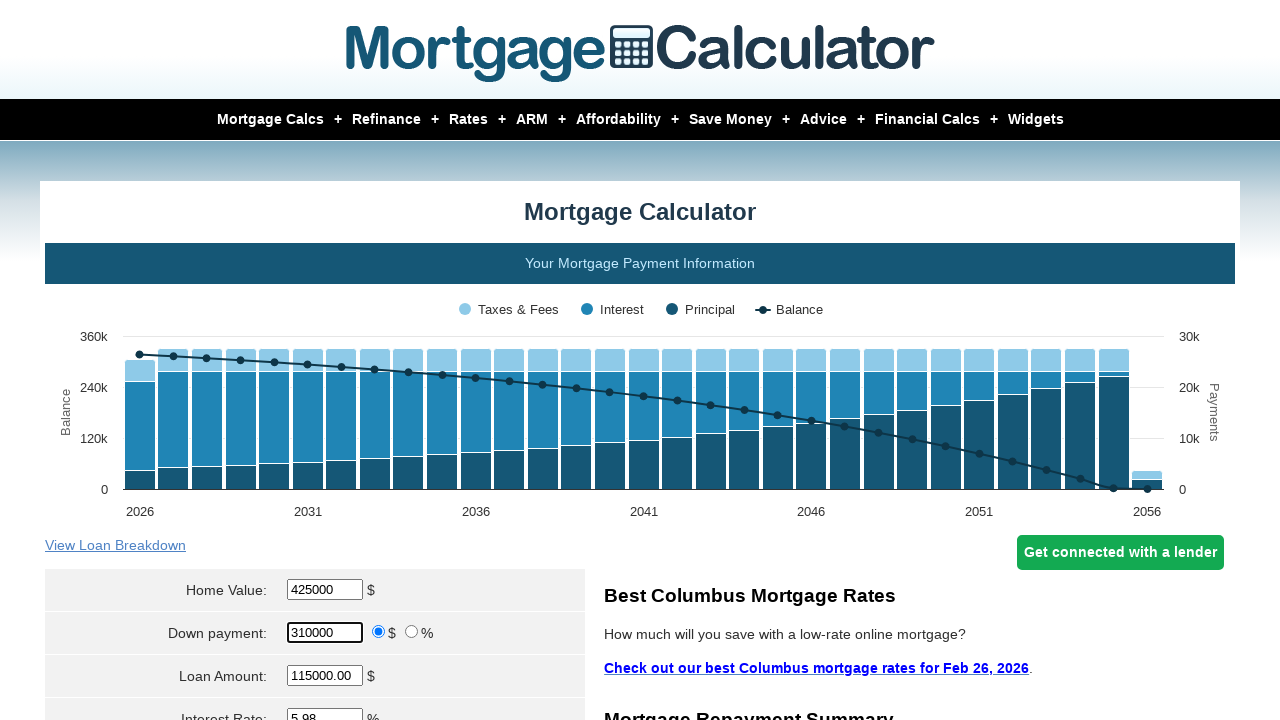

Clicked calculate button to compute mortgage at (315, 360) on input[name='cal']
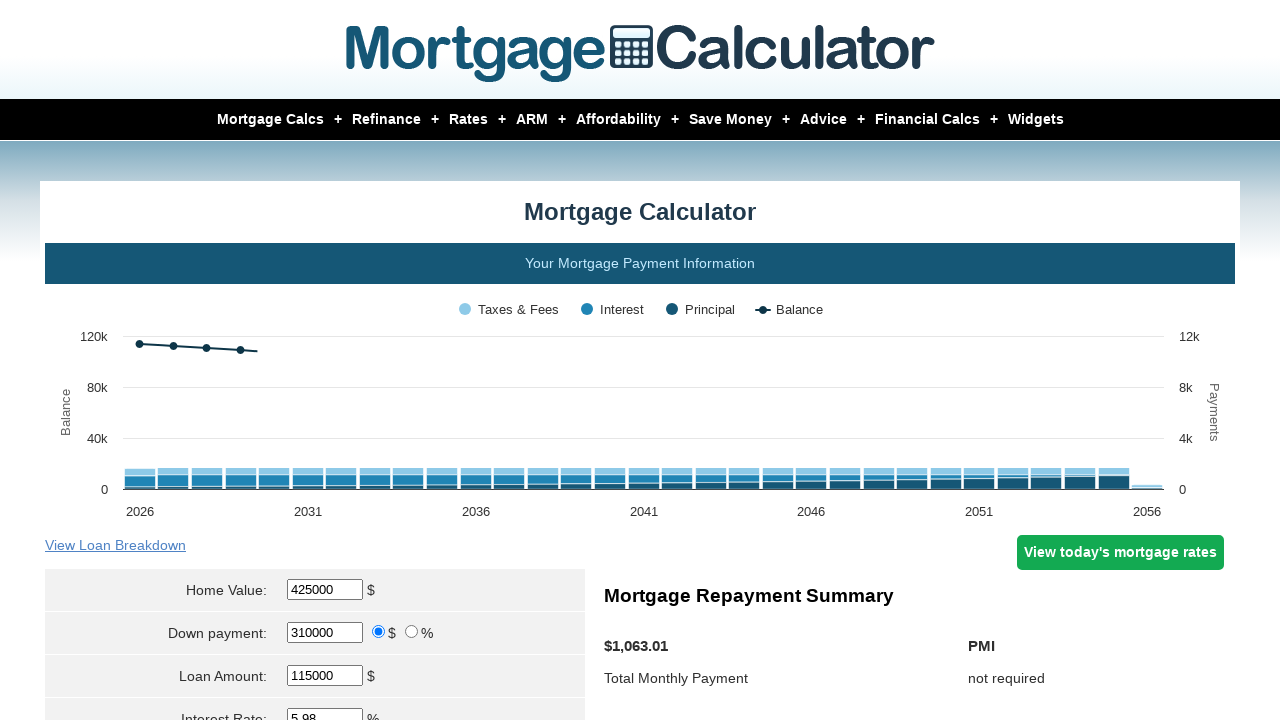

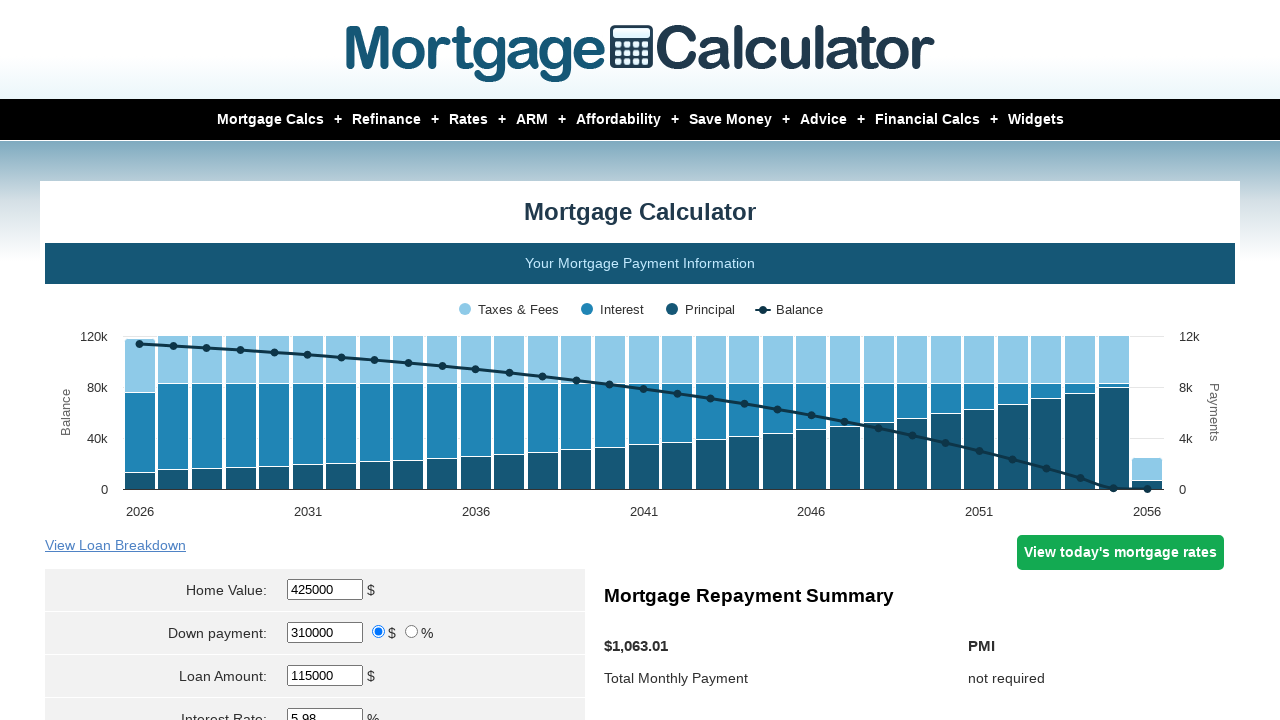